Tests a student registration form by filling in personal details (name, email, phone), selecting gender, setting date of birth, choosing subjects and hobbies, entering address, and selecting state/city dropdowns before submitting.

Starting URL: https://demoqa.com/automation-practice-form

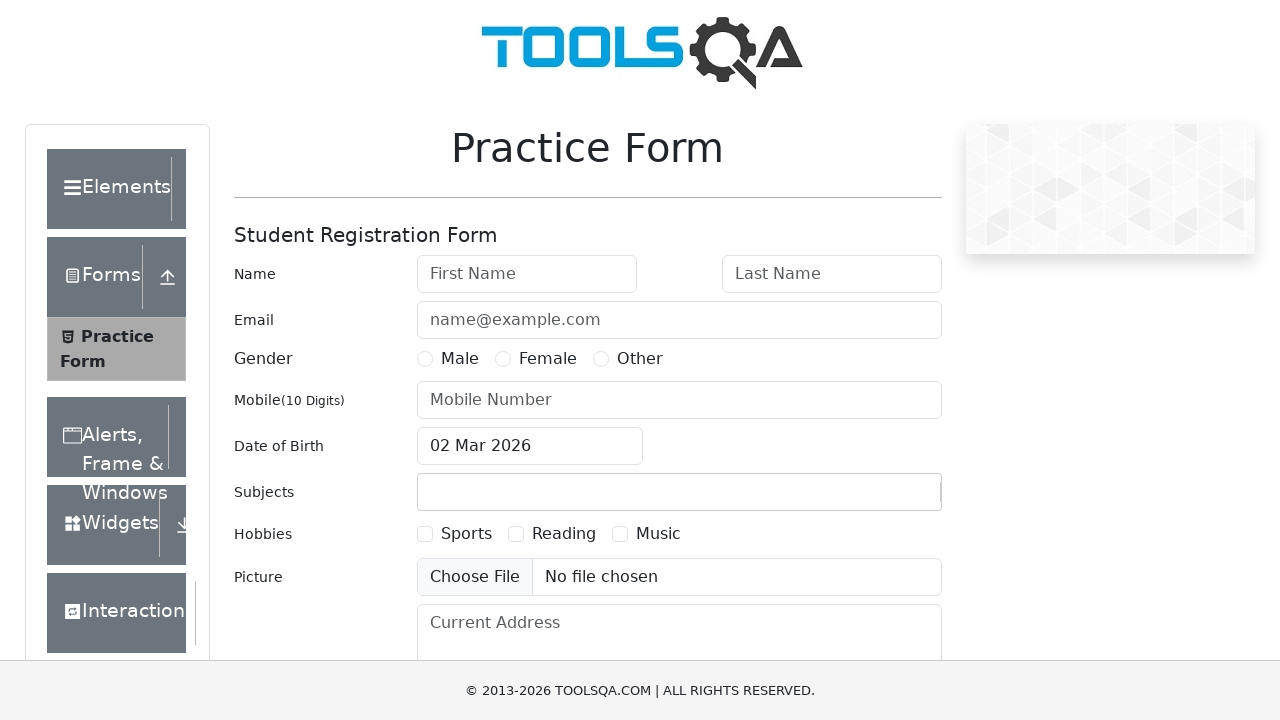

Removed fixed banner ad
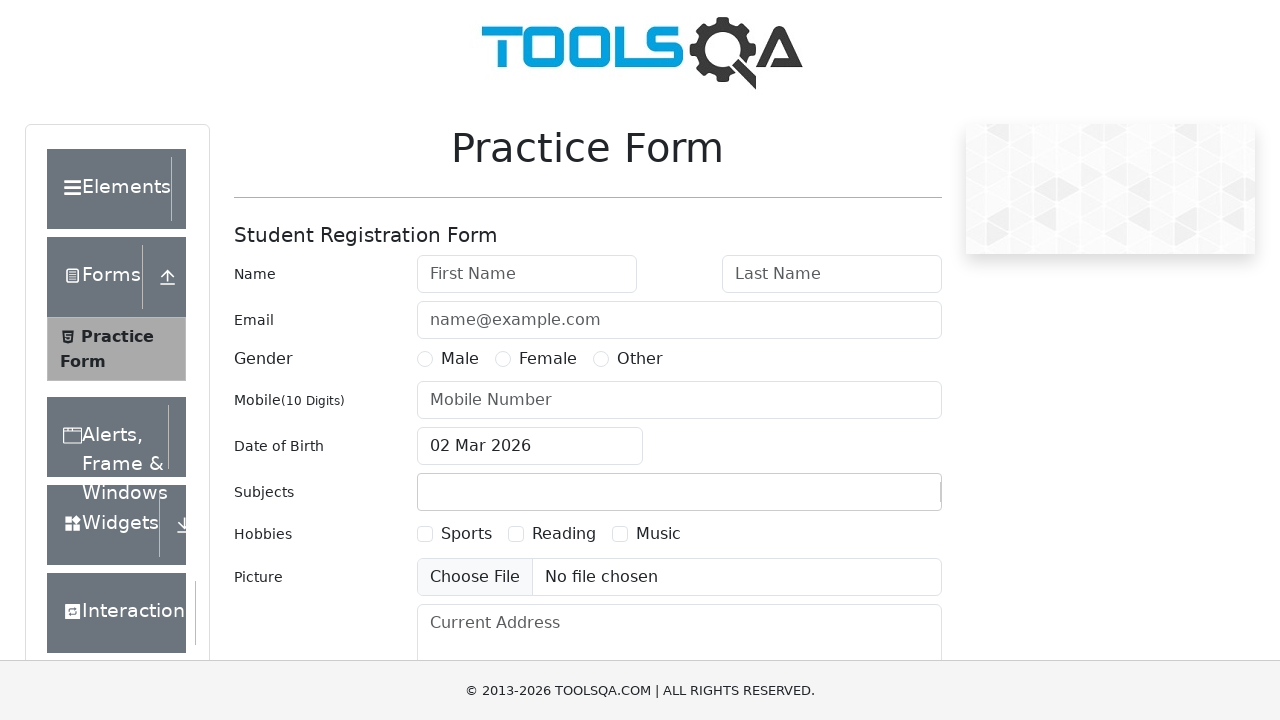

Removed footer ad
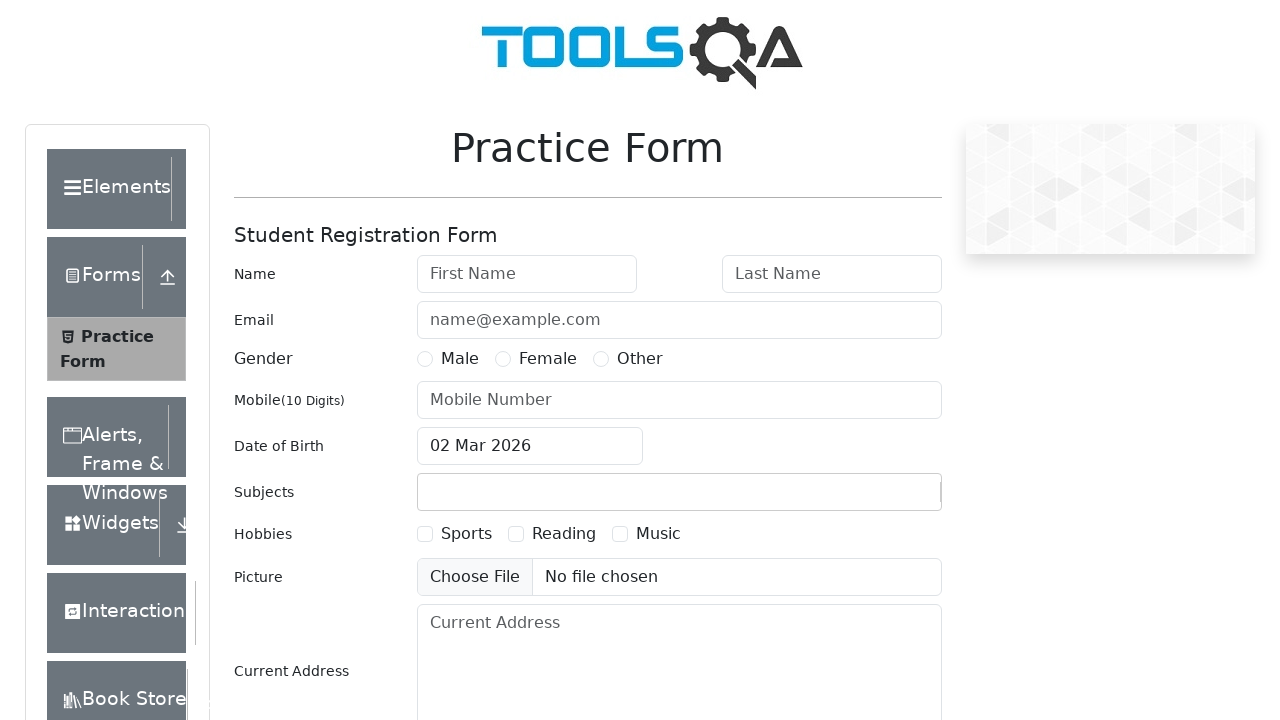

Student registration form loaded
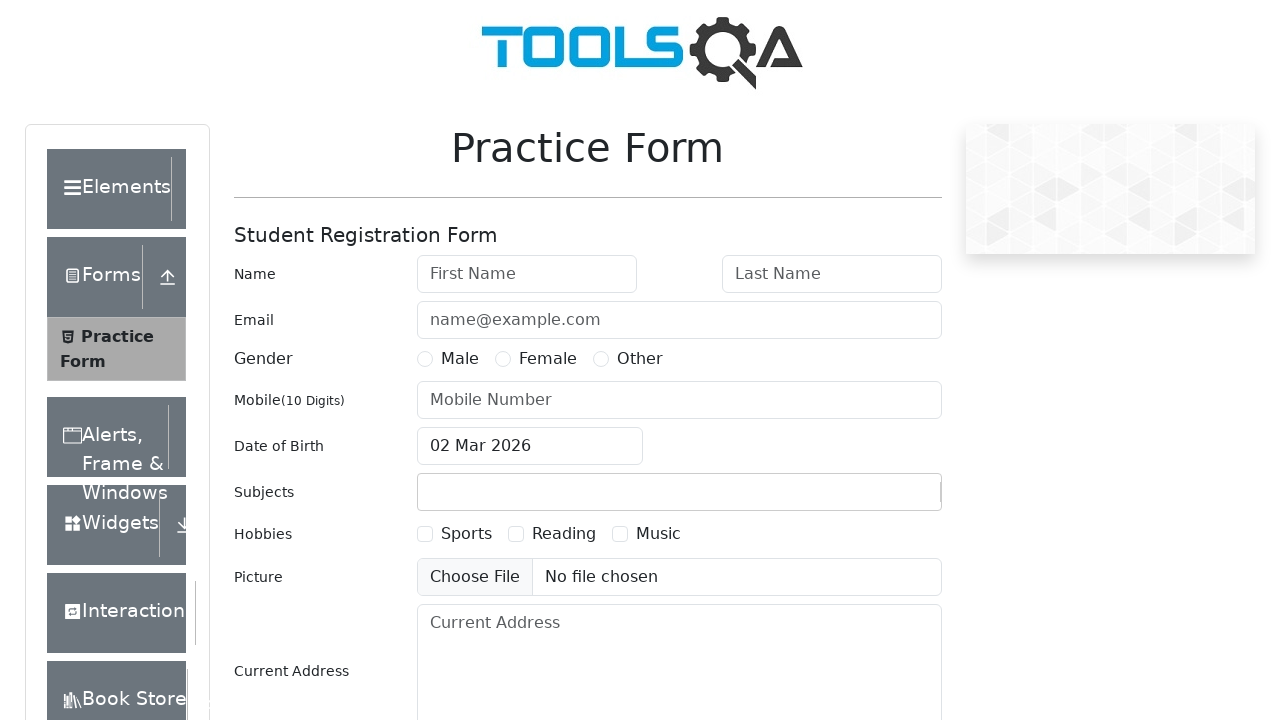

Filled first name with 'Andrey' on #firstName
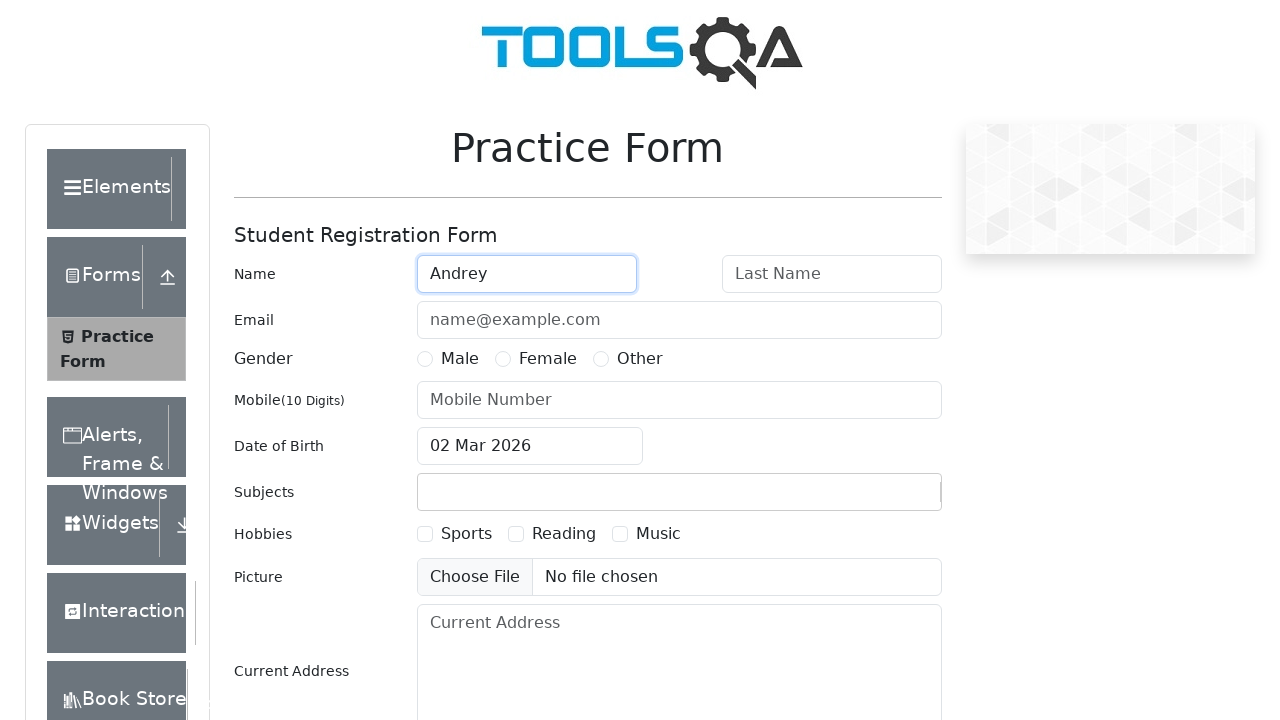

Filled last name with 'NEVERMIND' on #lastName
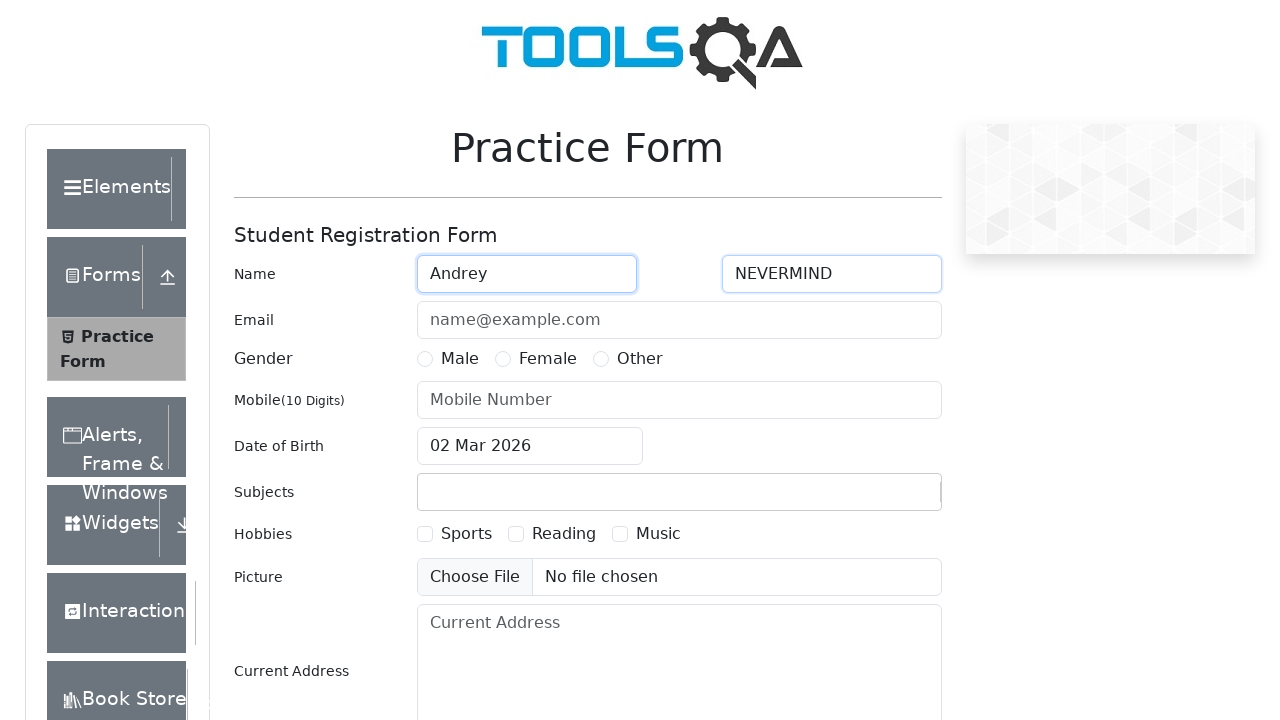

Filled email with 'QATEST@QA.RU' on #userEmail
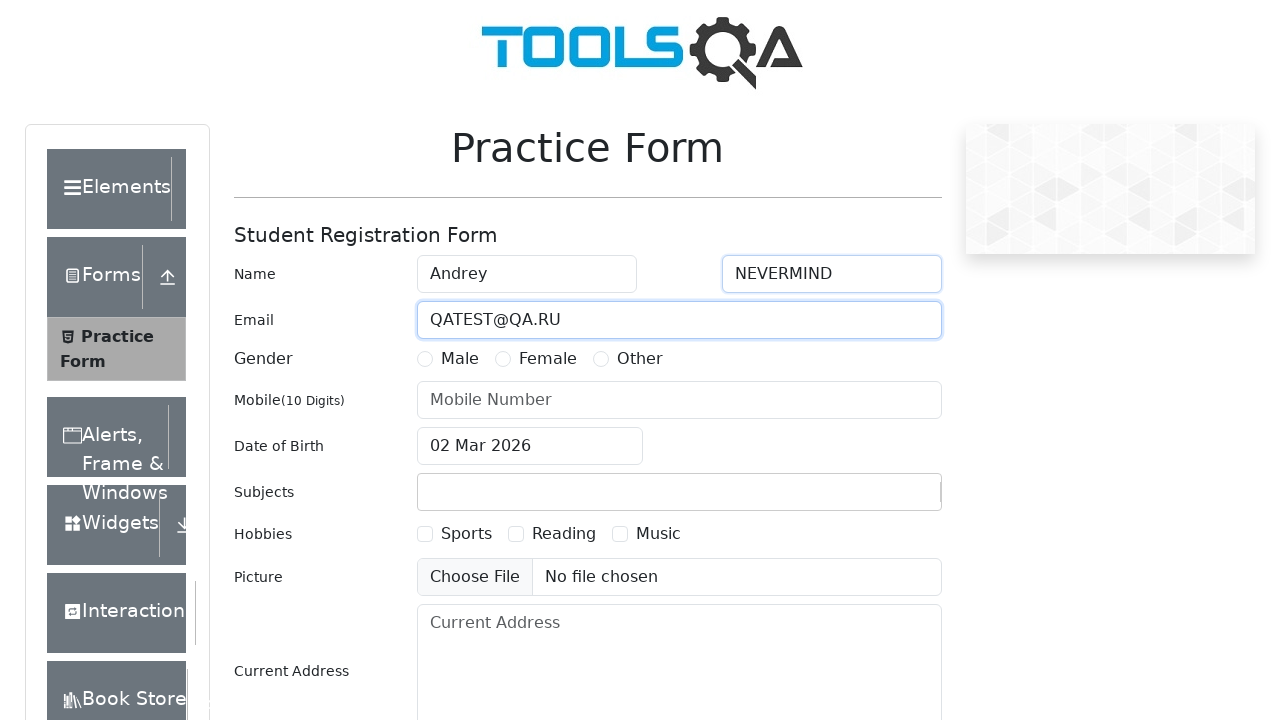

Selected gender: Male at (460, 359) on label[for='gender-radio-1']
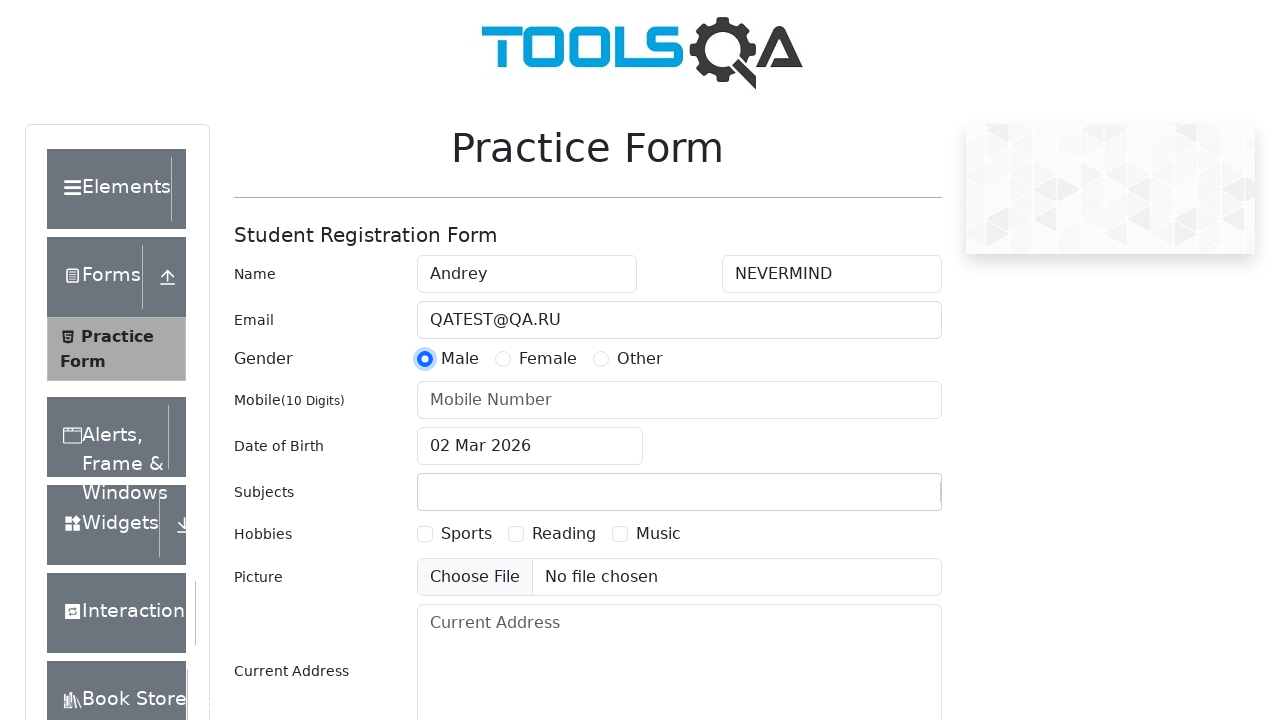

Filled phone number with '8005553535' on #userNumber
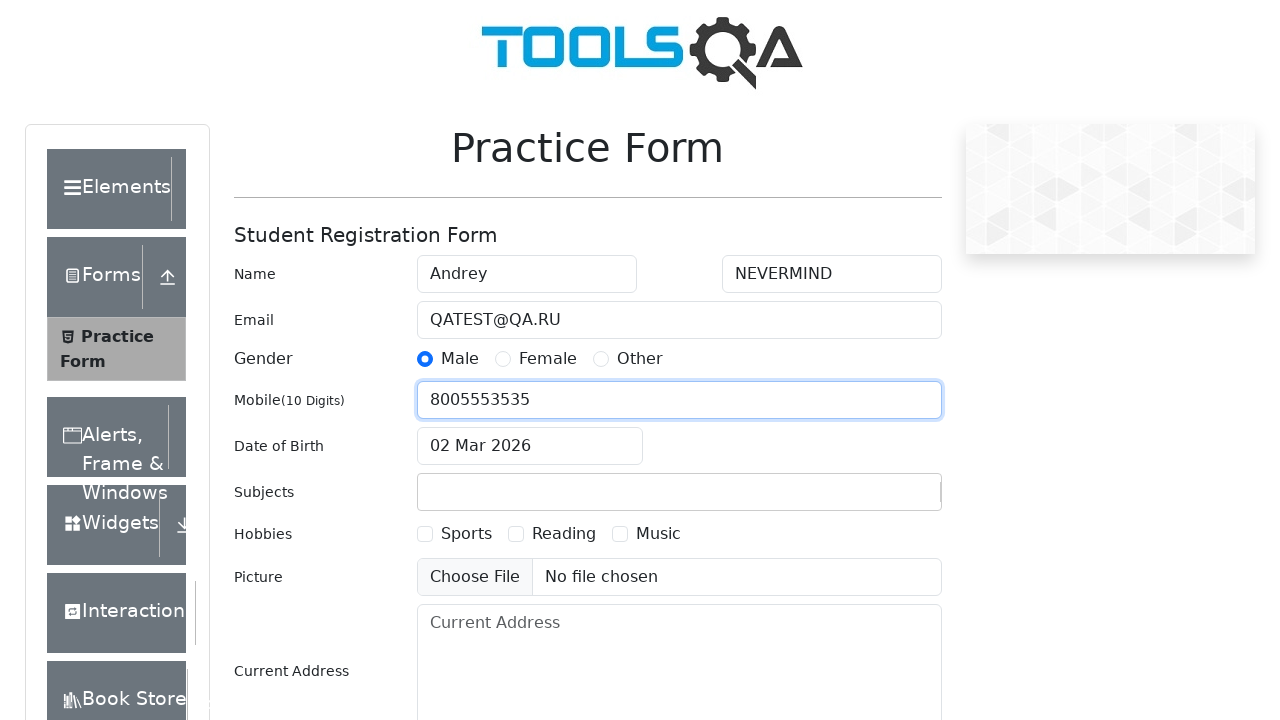

Opened date of birth picker at (530, 446) on #dateOfBirthInput
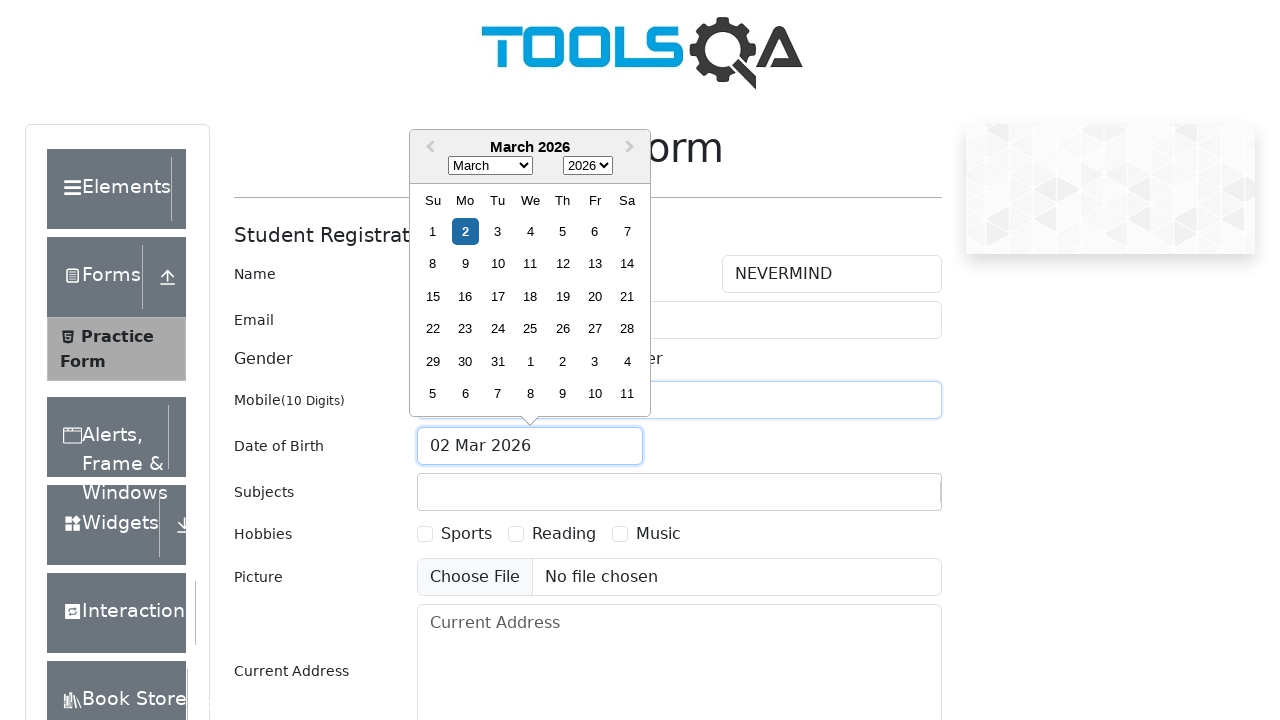

Selected month: June (5) on .react-datepicker__month-select
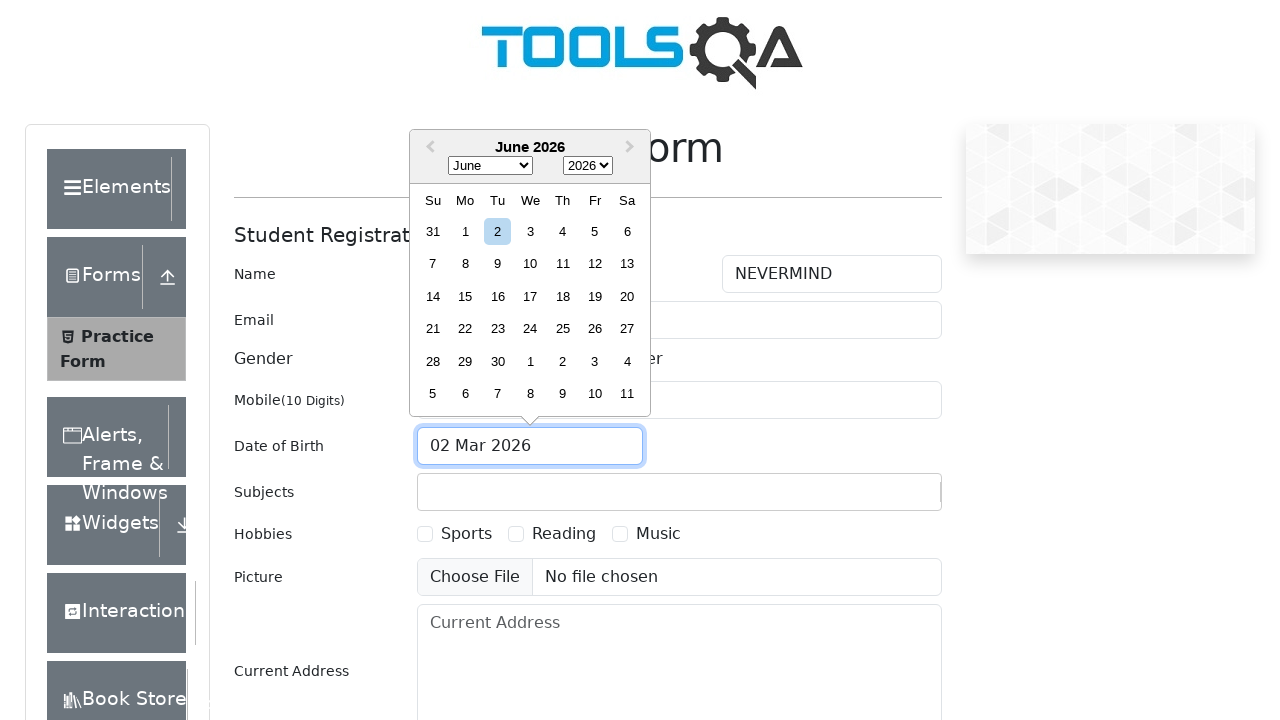

Selected year: 2000 on .react-datepicker__year-select
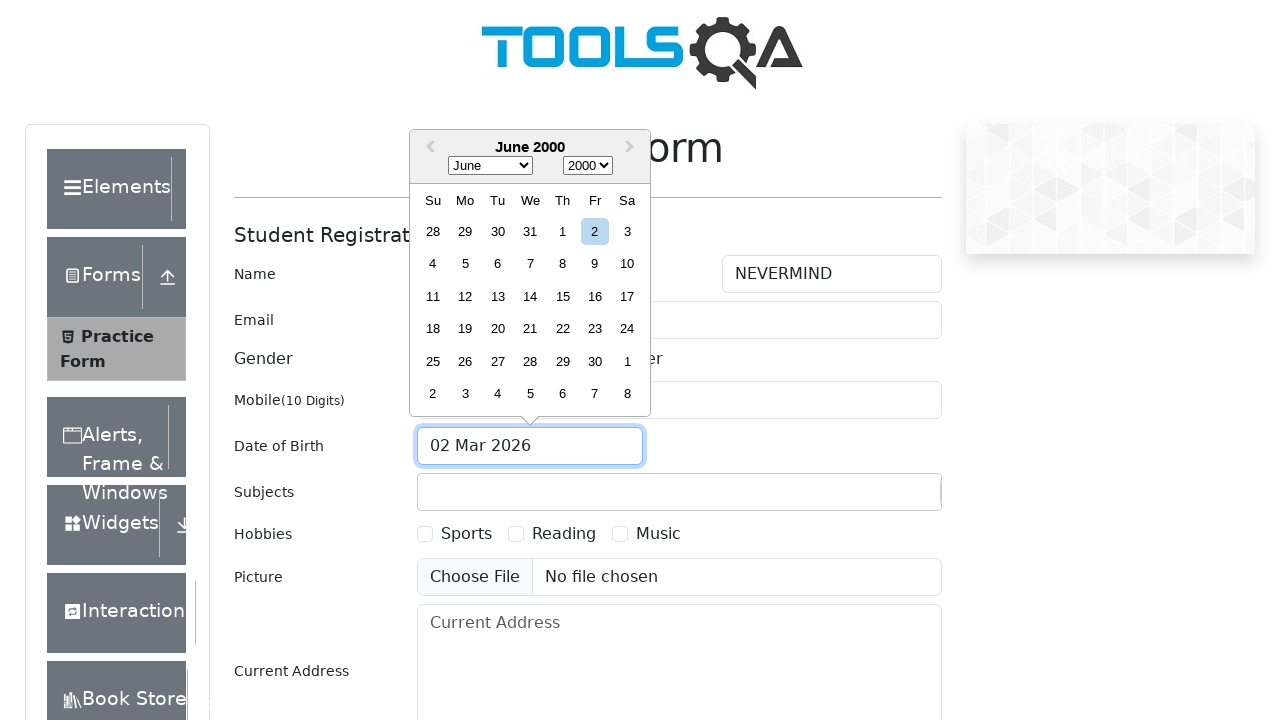

Selected day: 29 at (465, 231) on .react-datepicker__day--029
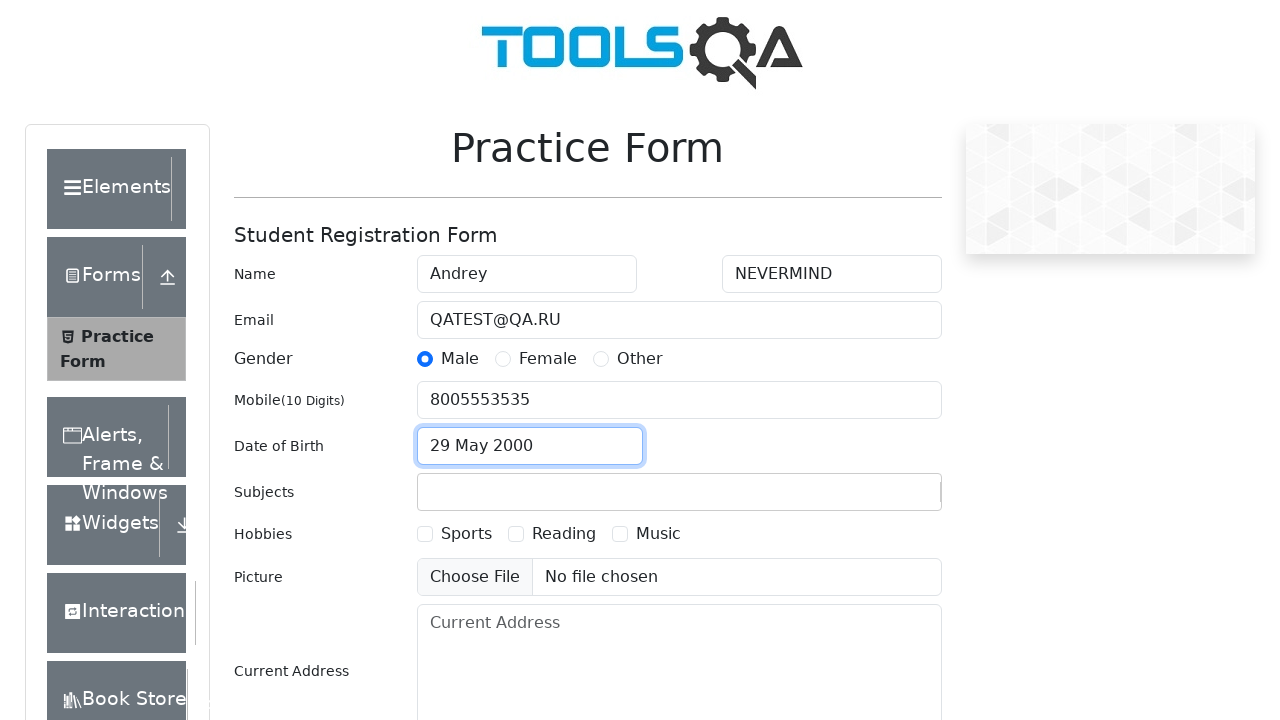

Entered subject: English on #subjectsInput
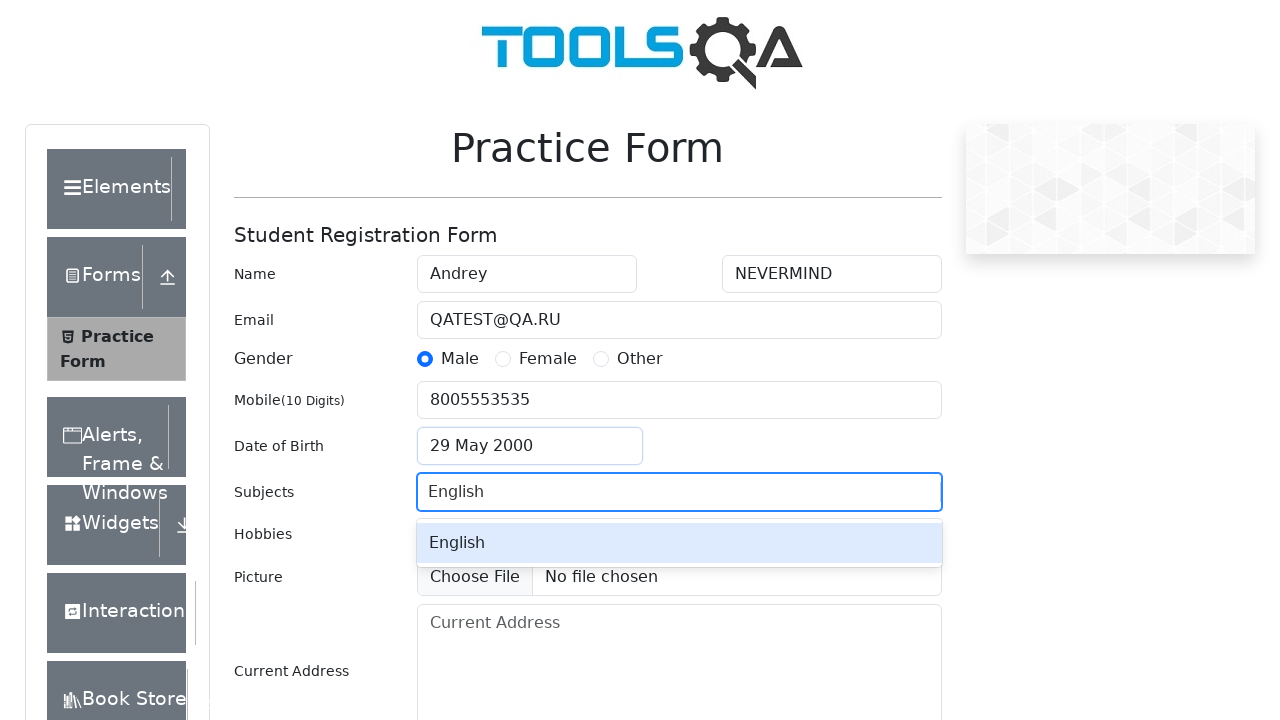

Confirmed subject selection on #subjectsInput
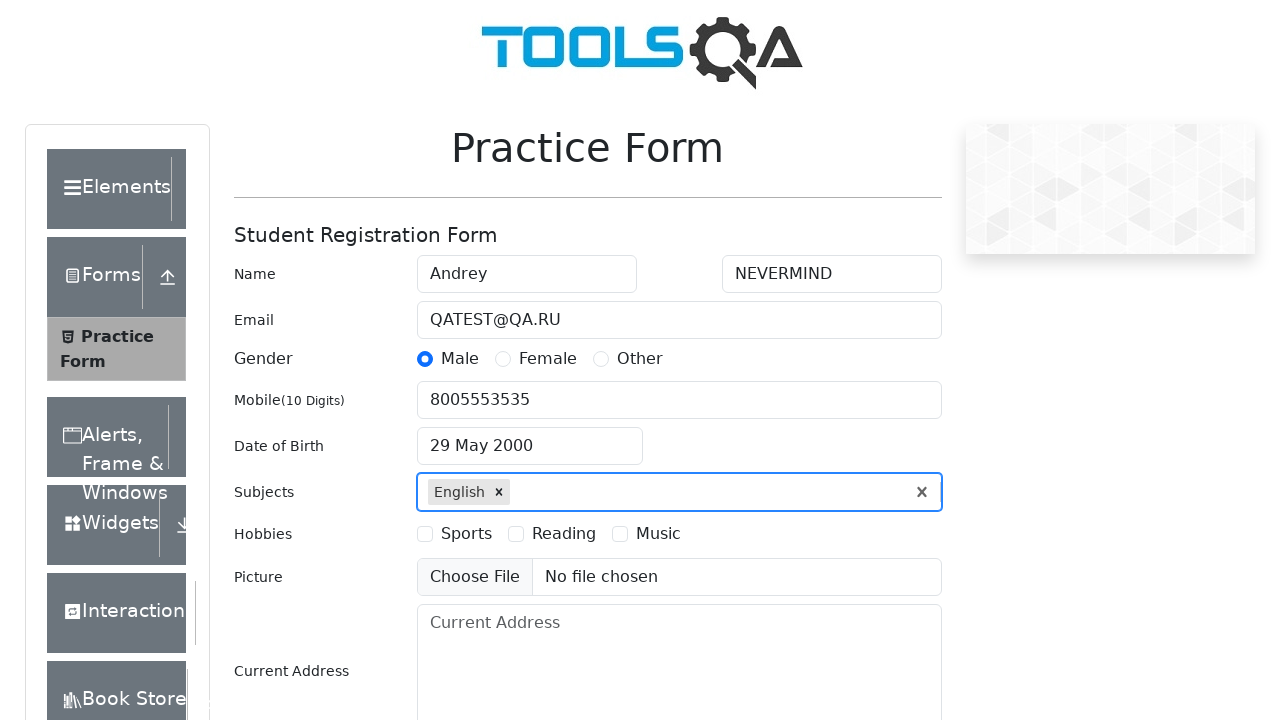

Selected hobby: Music at (658, 534) on label[for='hobbies-checkbox-3']
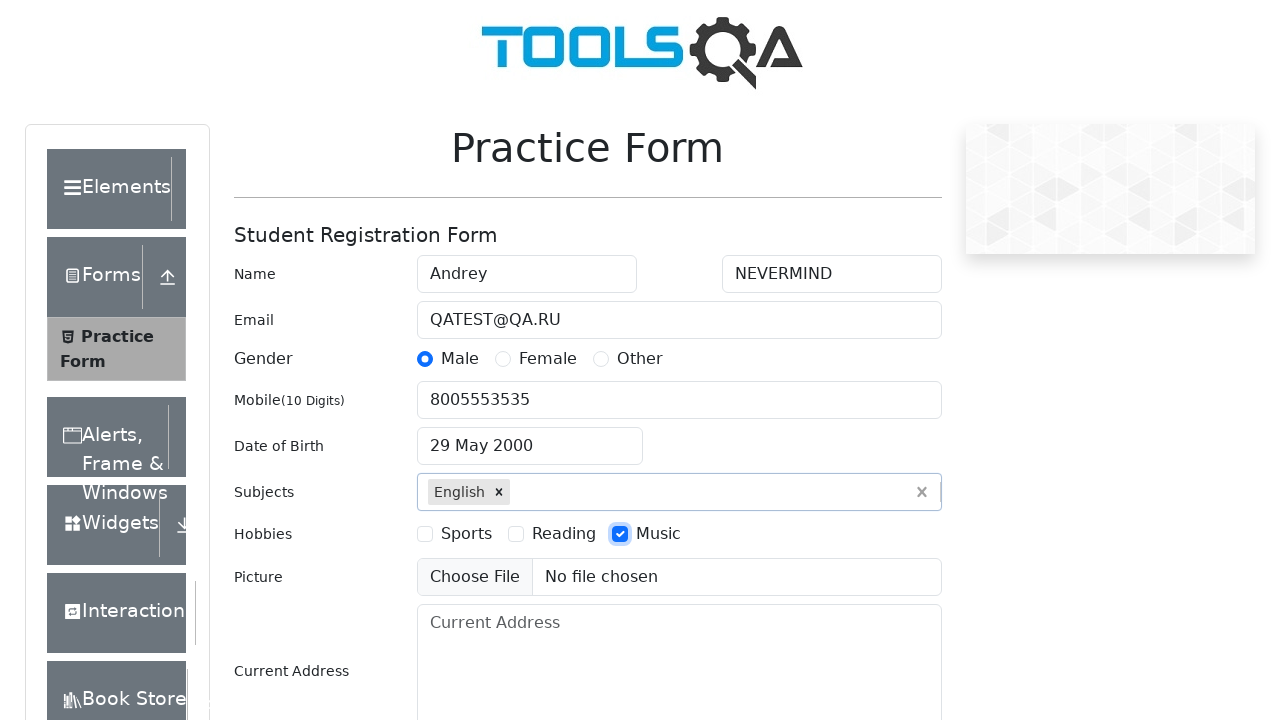

Filled current address with 'NEVERMIND 541231' on #currentAddress
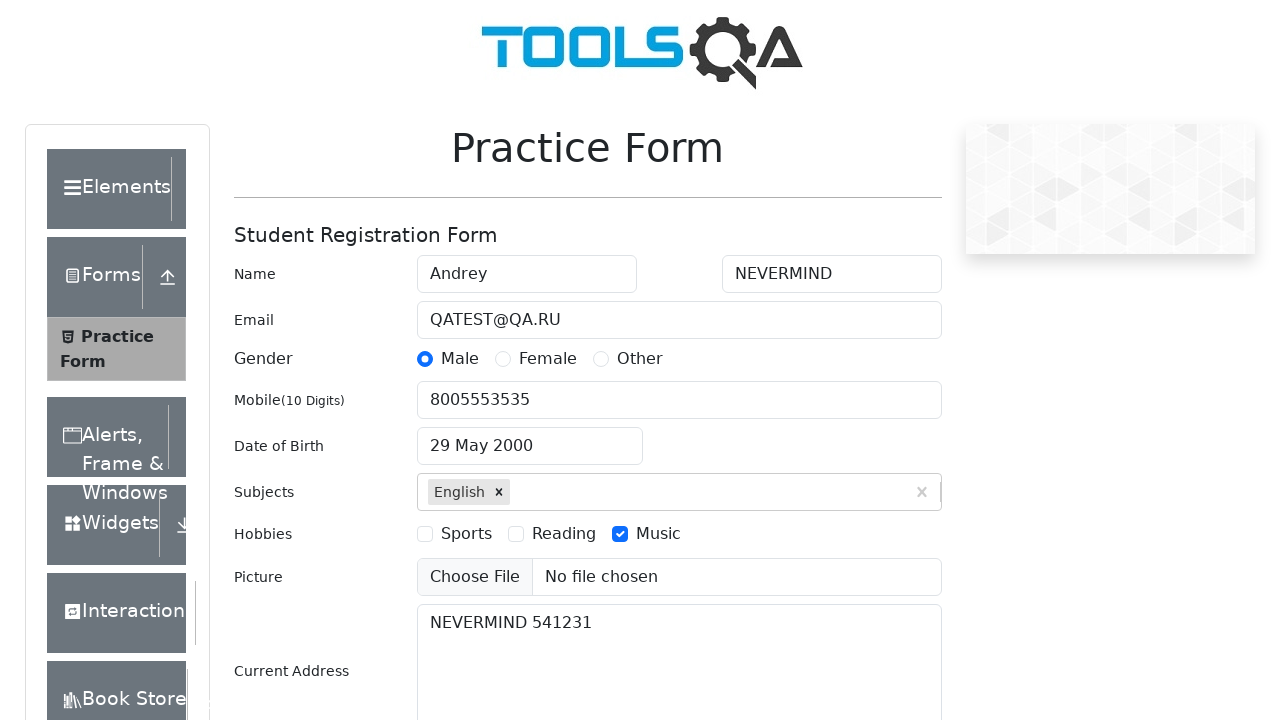

Opened state dropdown at (527, 437) on #state
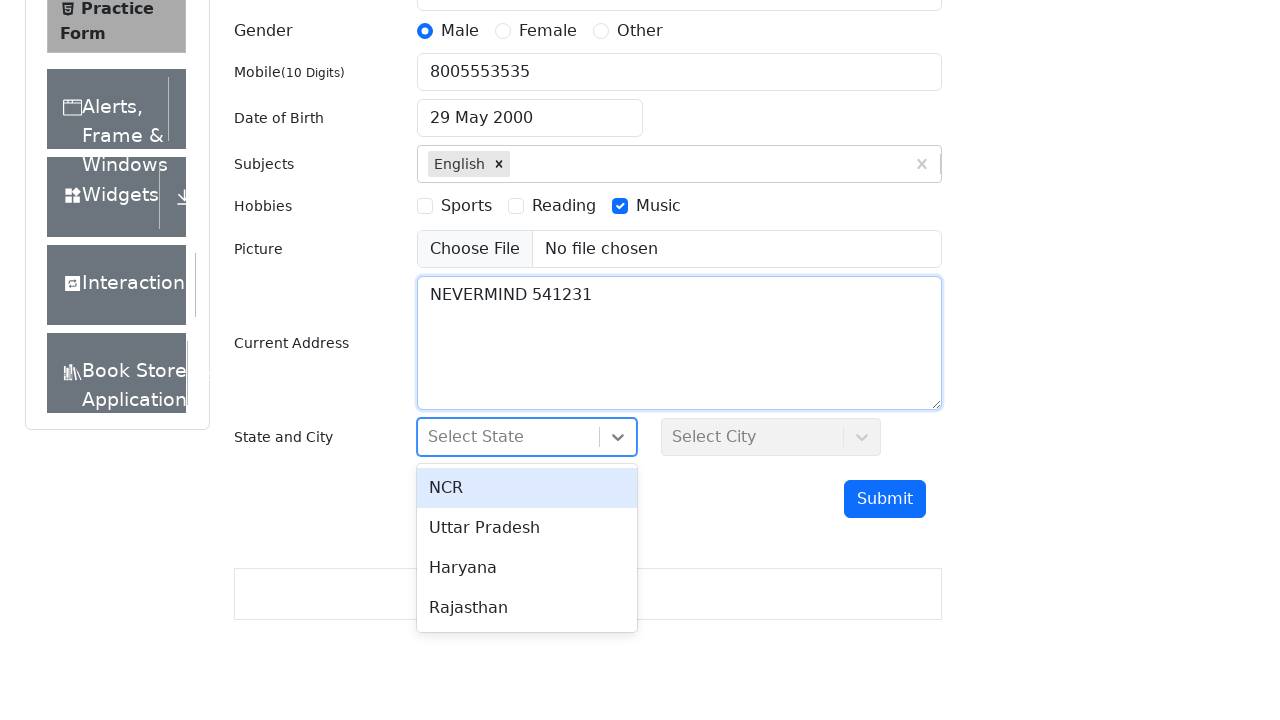

Typed 'ut' in state search field on #react-select-3-input
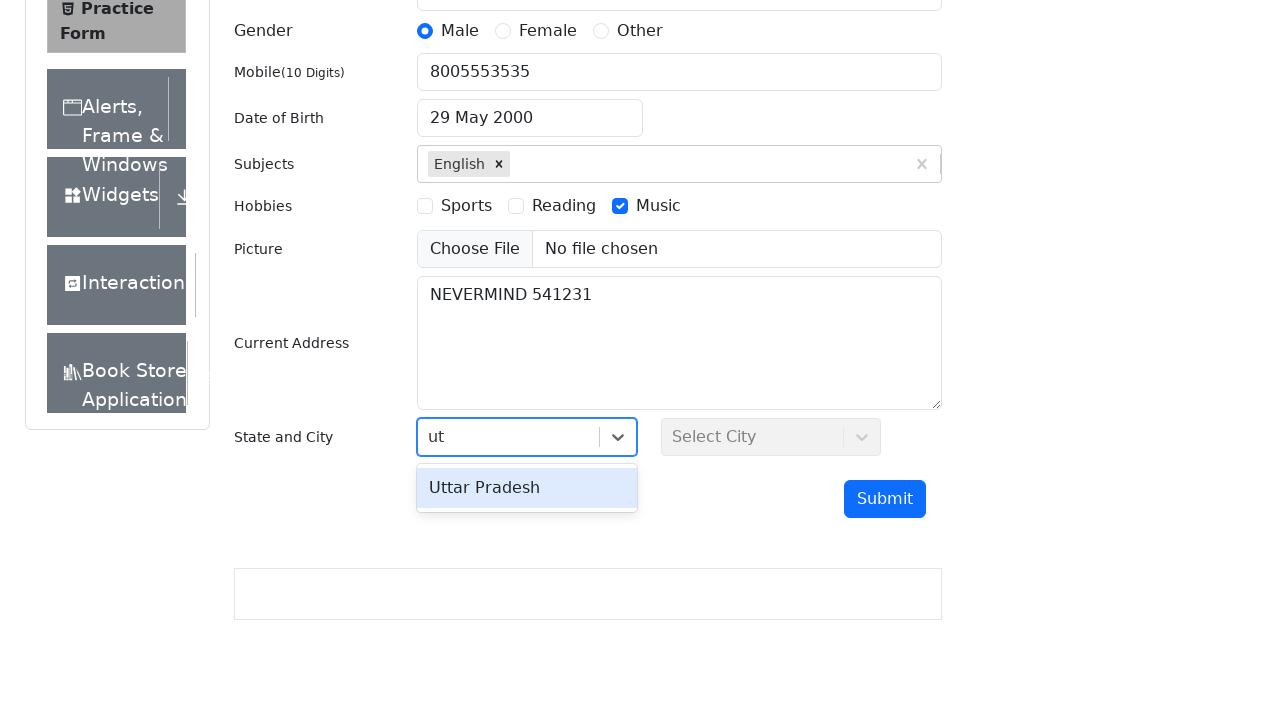

Selected state from dropdown on #react-select-3-input
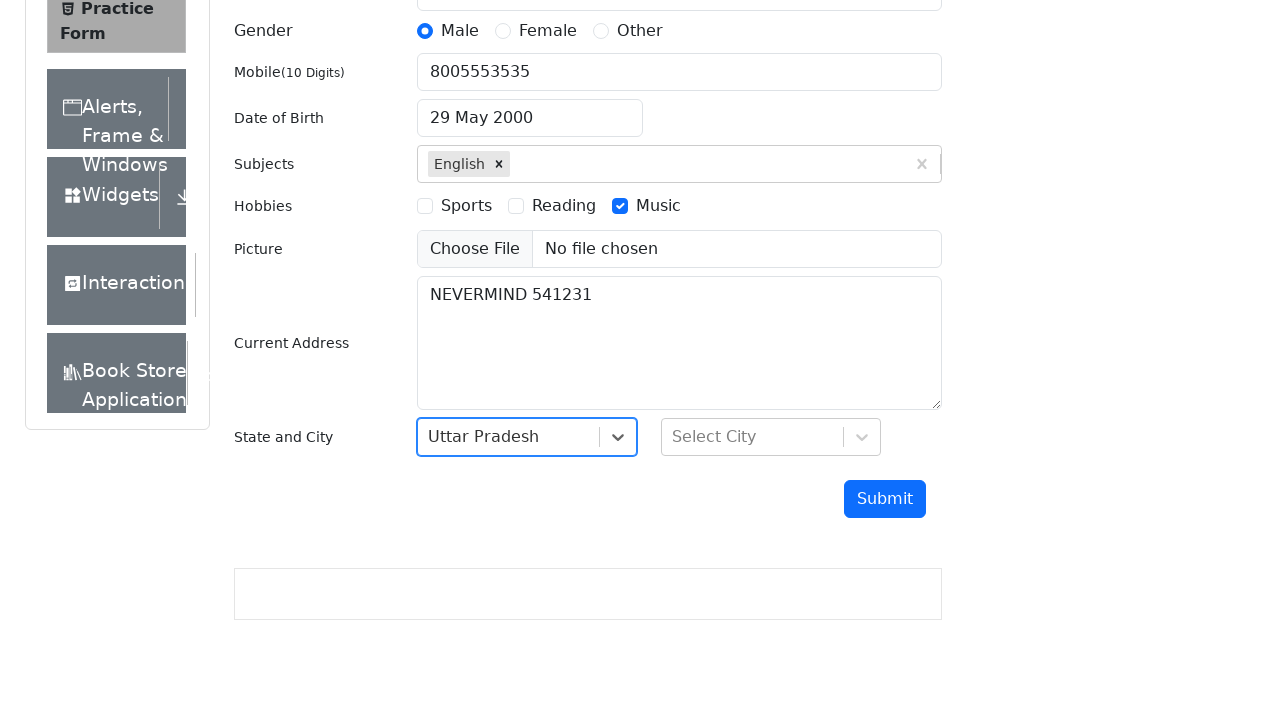

Opened city dropdown at (771, 437) on #city
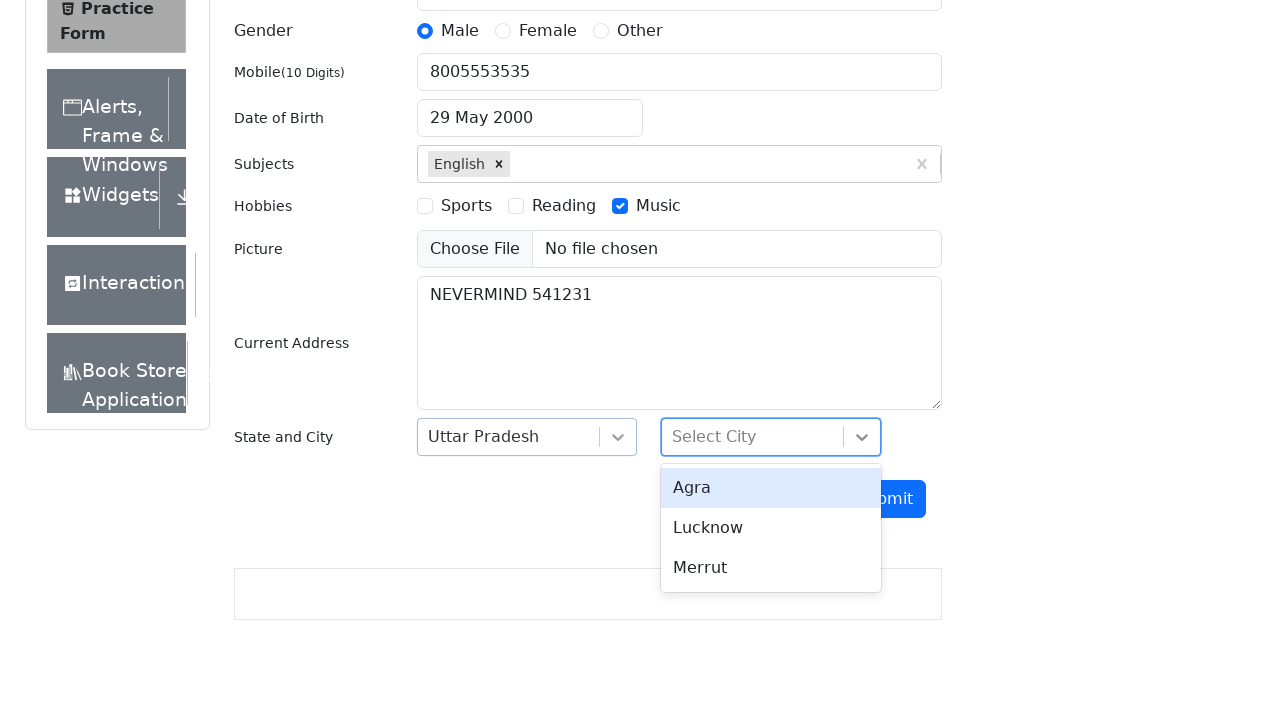

Typed 'luc' in city search field on #react-select-4-input
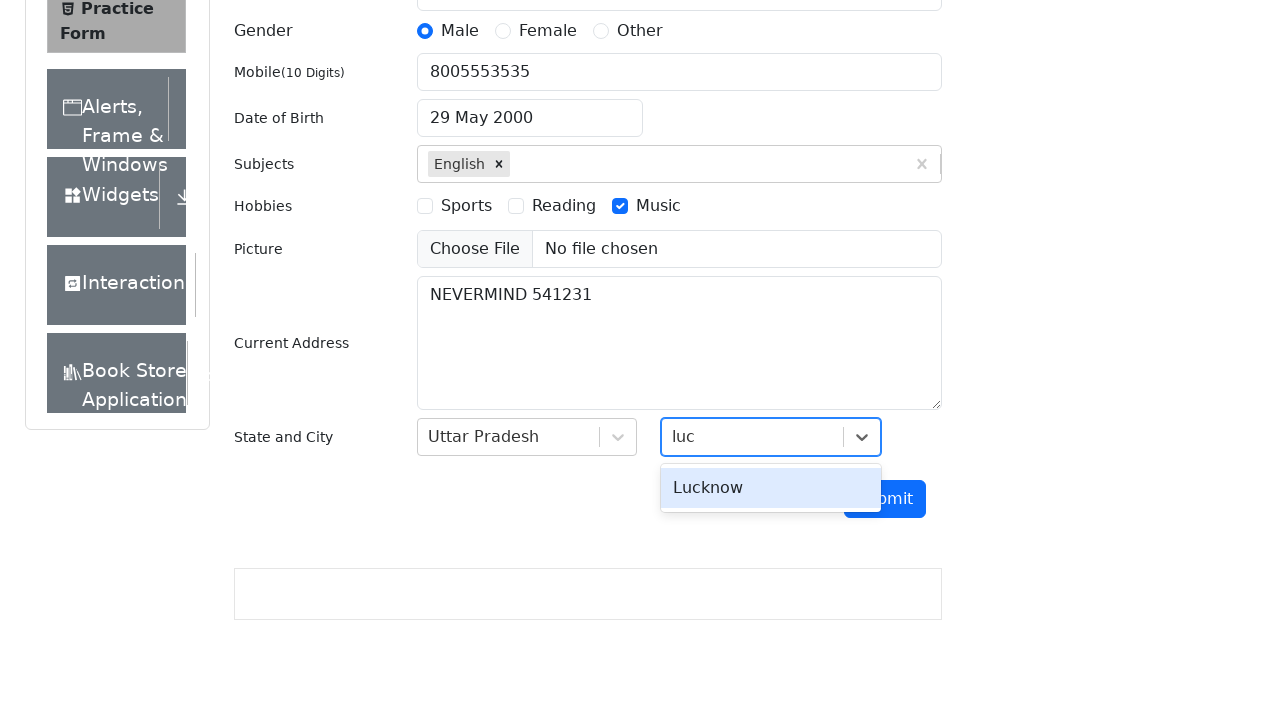

Selected city from dropdown on #react-select-4-input
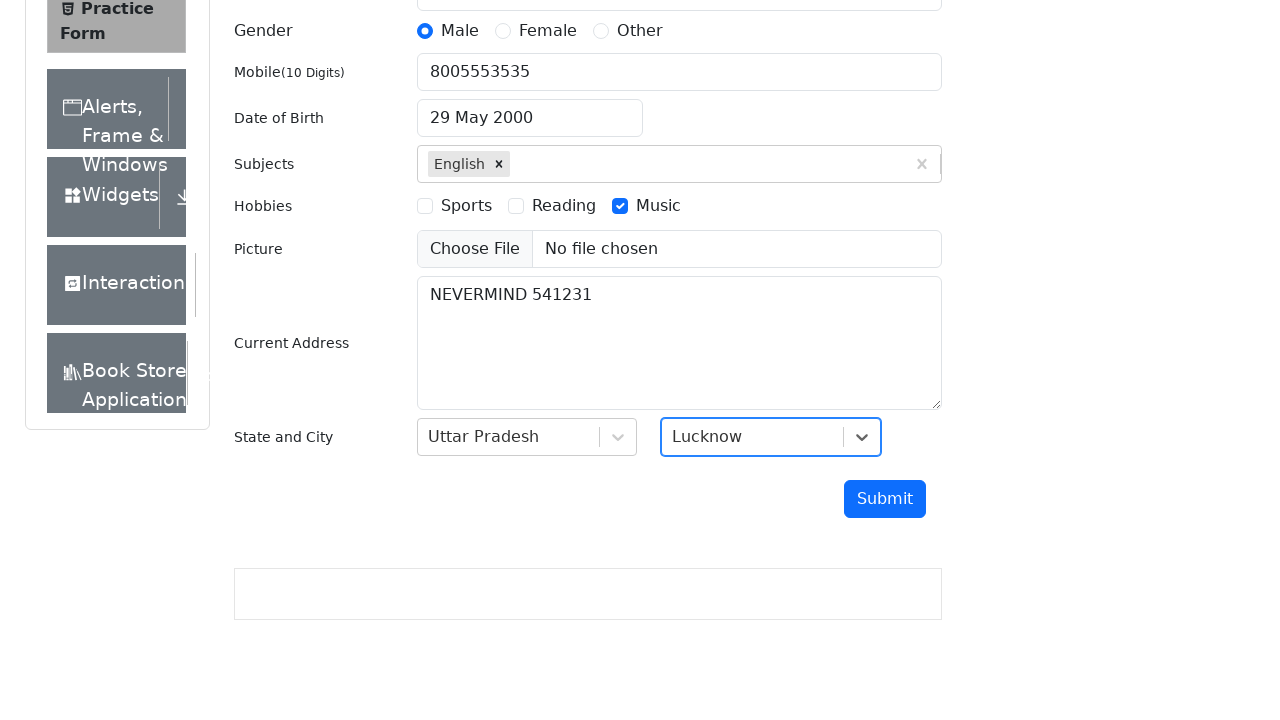

Clicked submit button to register student at (885, 499) on #submit
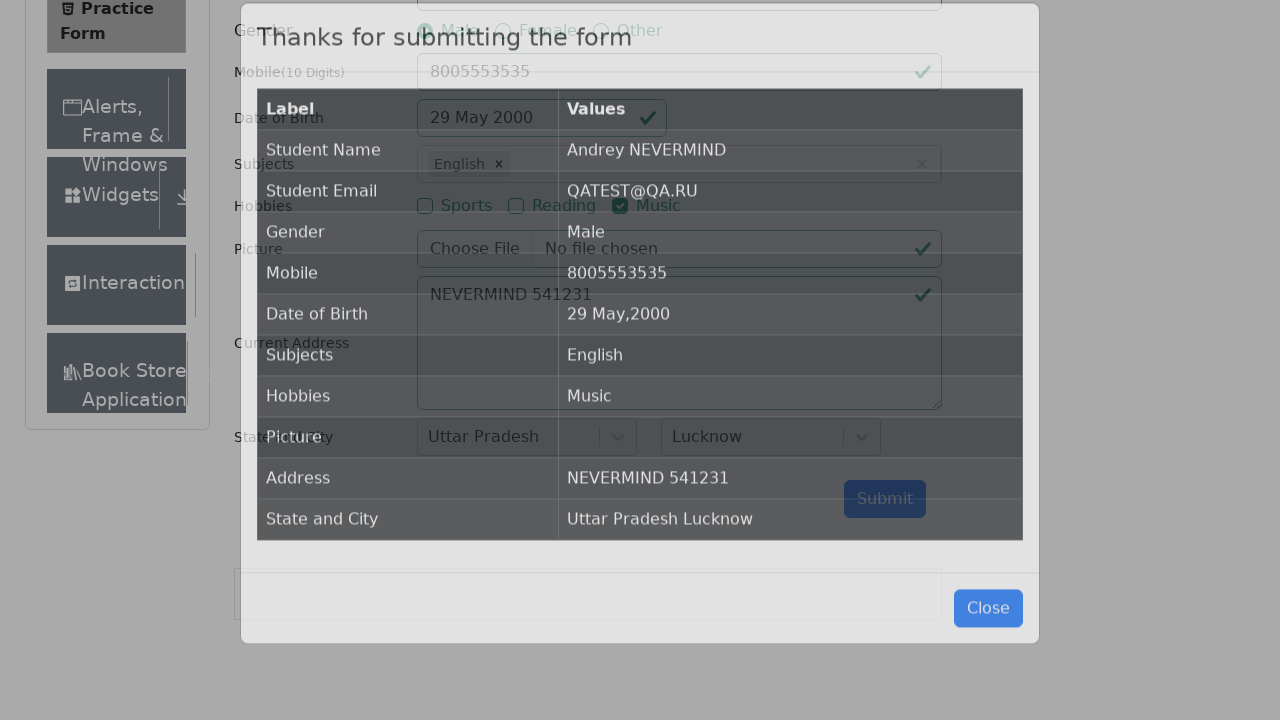

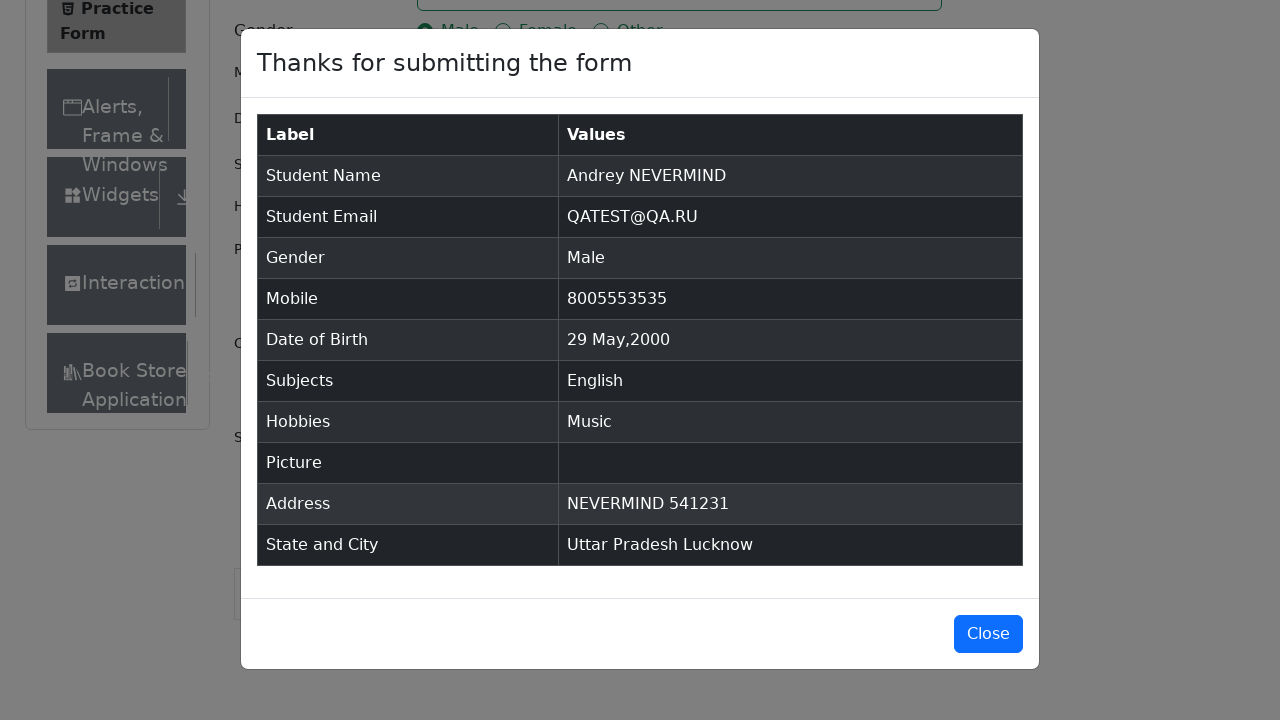